Tests various text input operations including filling text fields, appending text, retrieving values, clearing fields, and checking if fields are enabled

Starting URL: https://www.leafground.com/input.xhtml

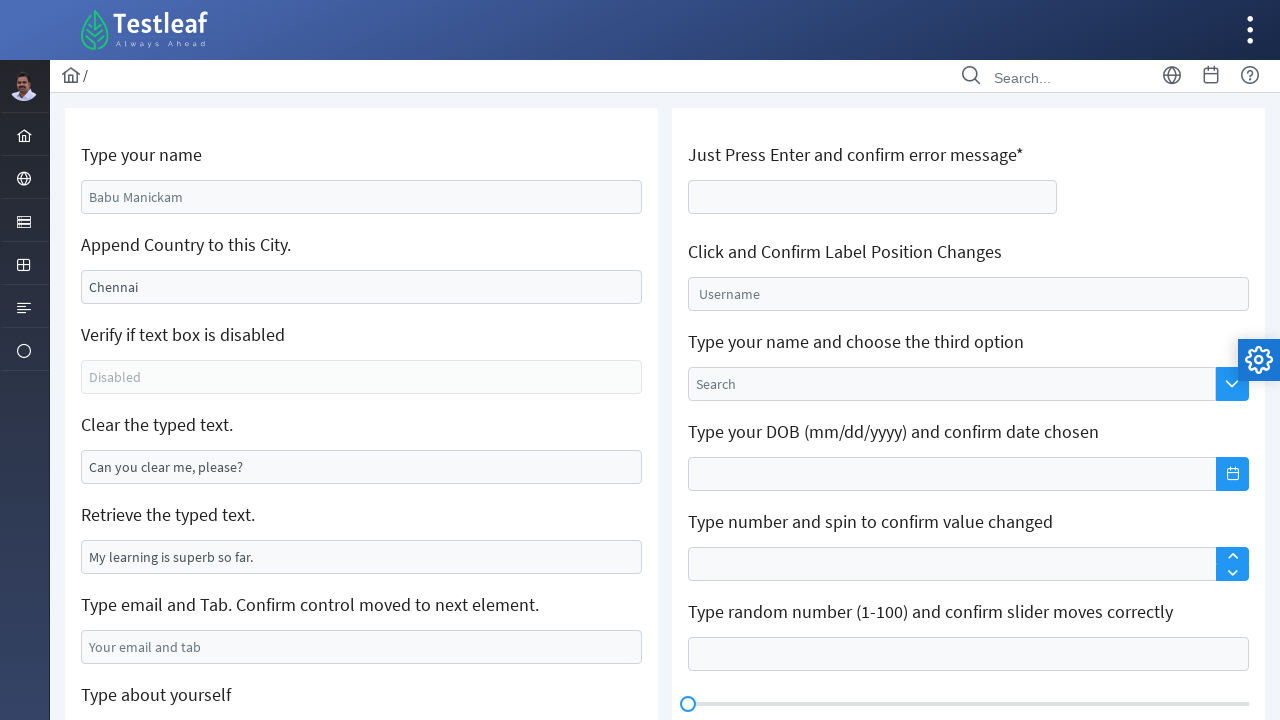

Filled name field with 'John Smith' on #j_idt88\:name
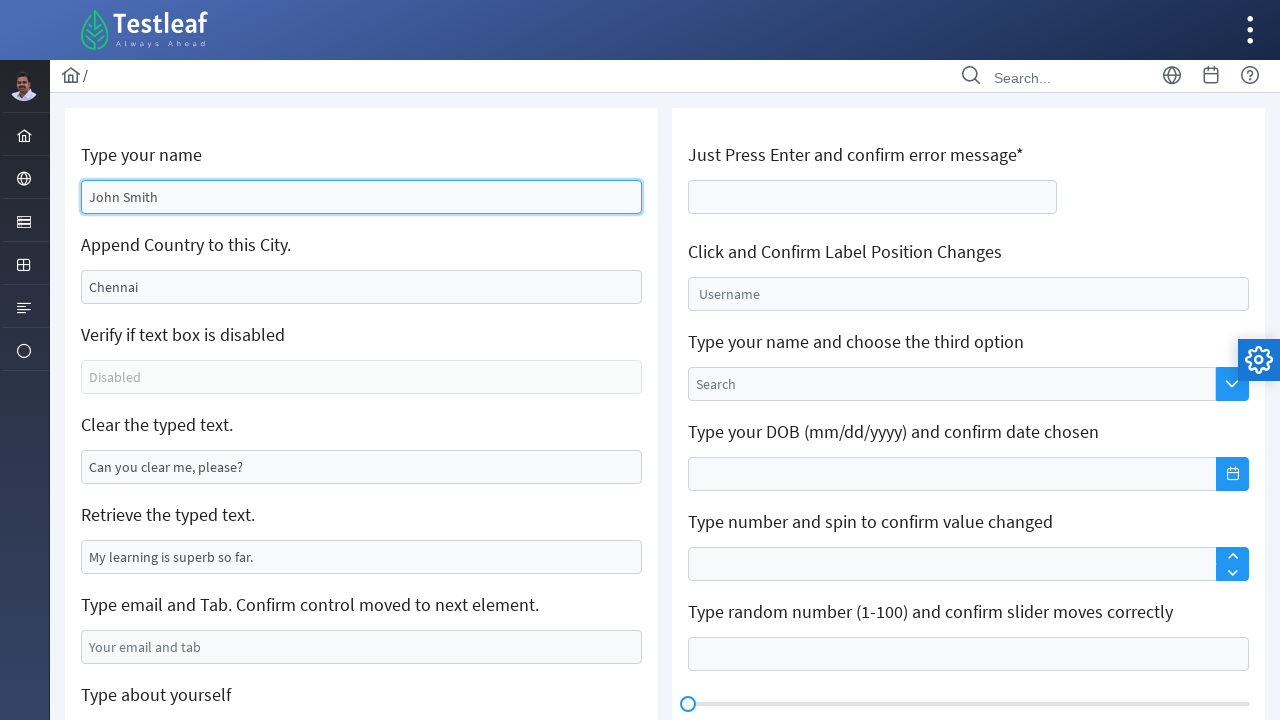

Filled city field with 'New York' on #j_idt88\:j_idt91
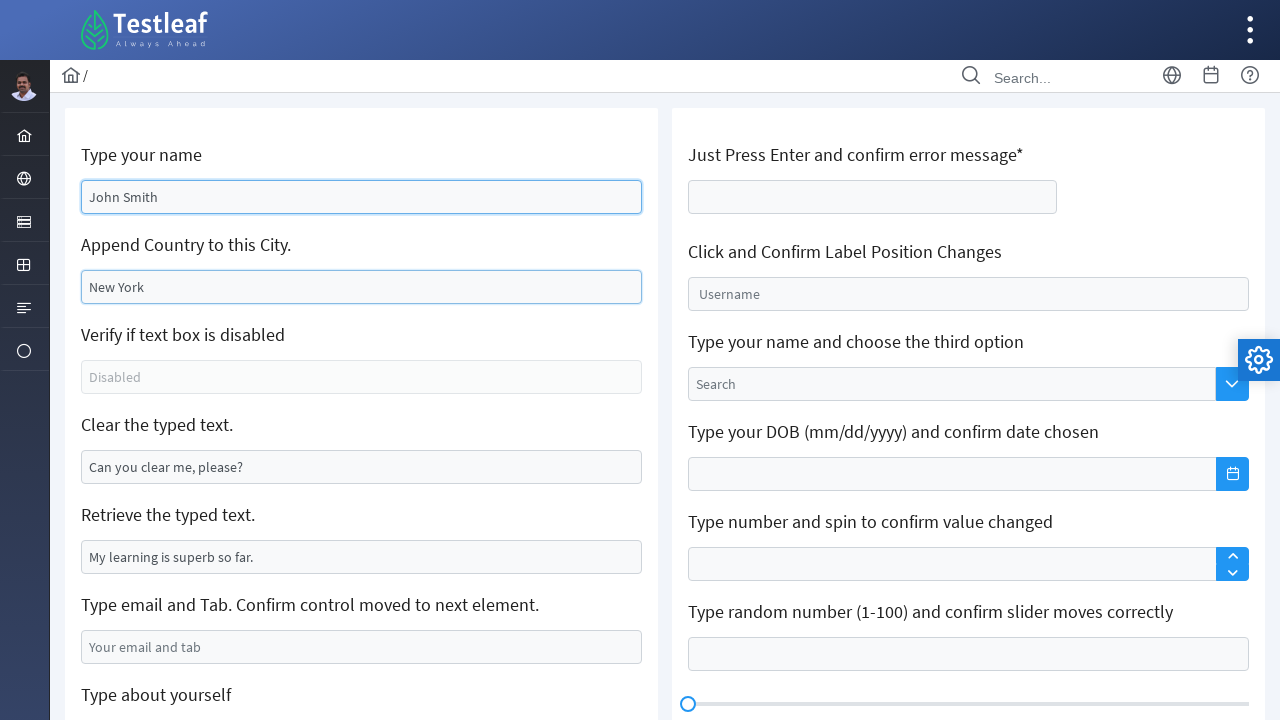

Located pre-filled field element
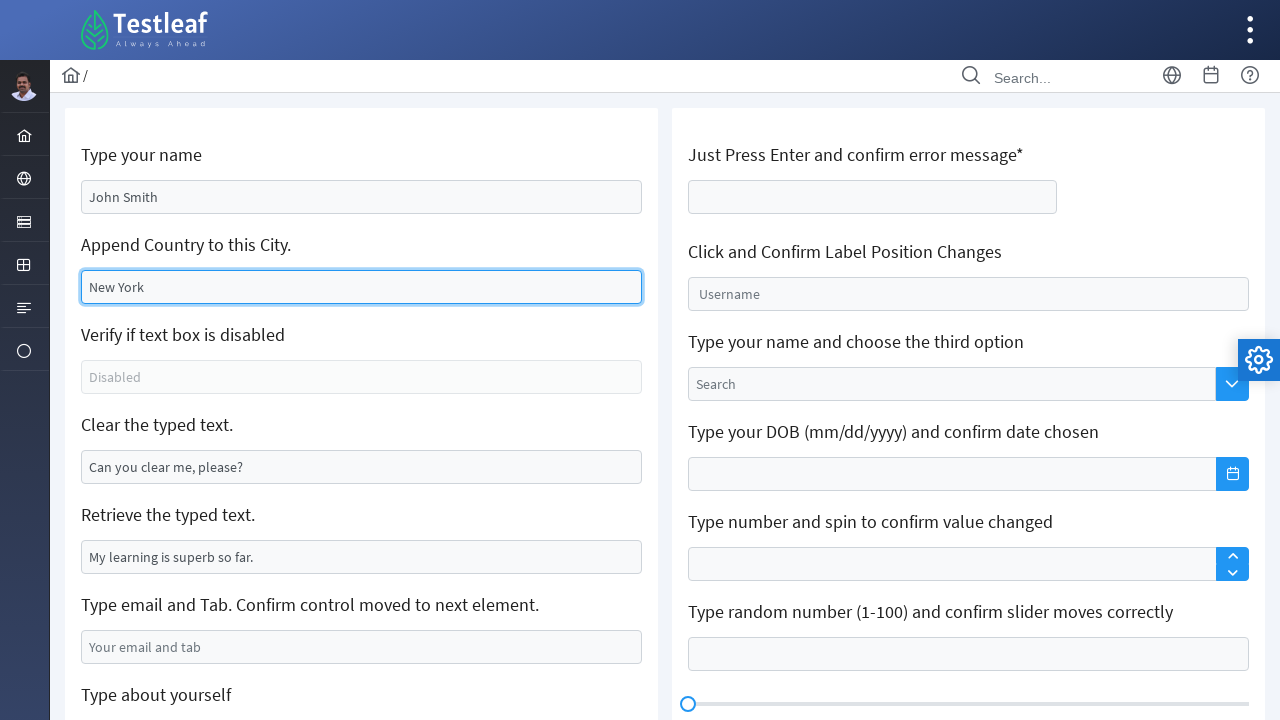

Retrieved value from pre-filled field: 'My learning is superb so far.'
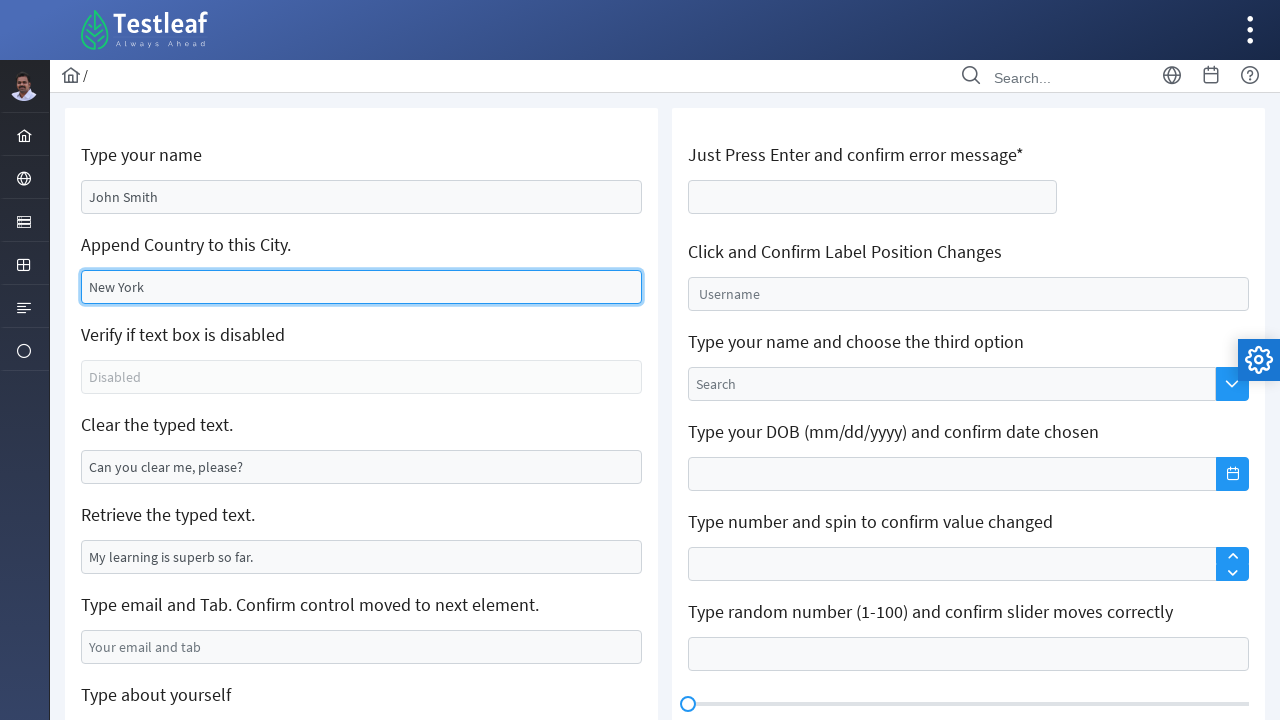

Cleared text box field on #j_idt88\:j_idt95
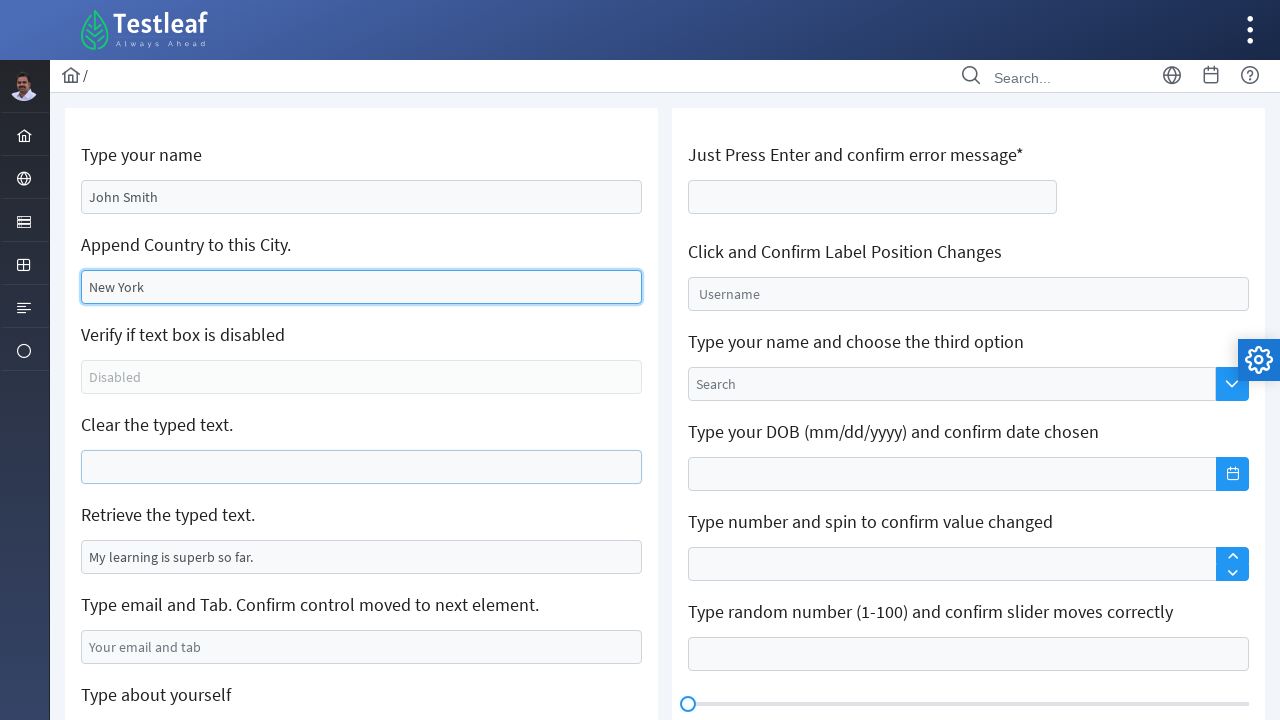

Located disabled field element
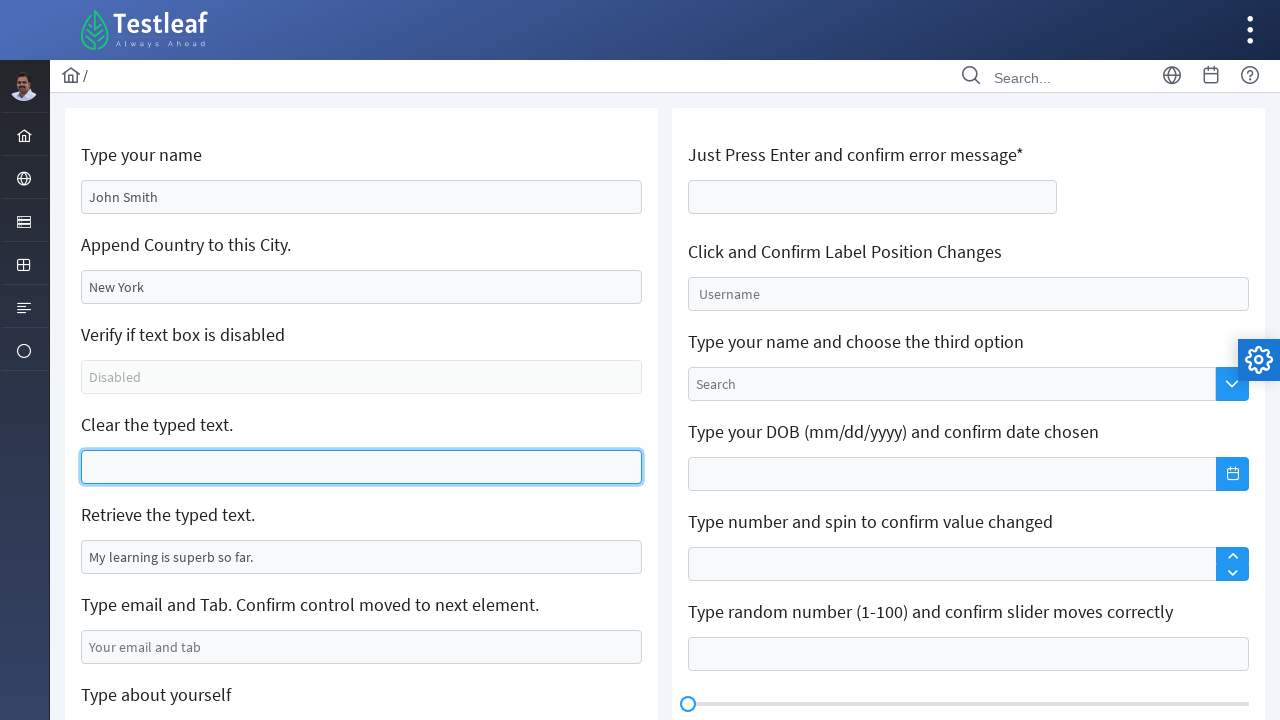

Checked if field is enabled: False
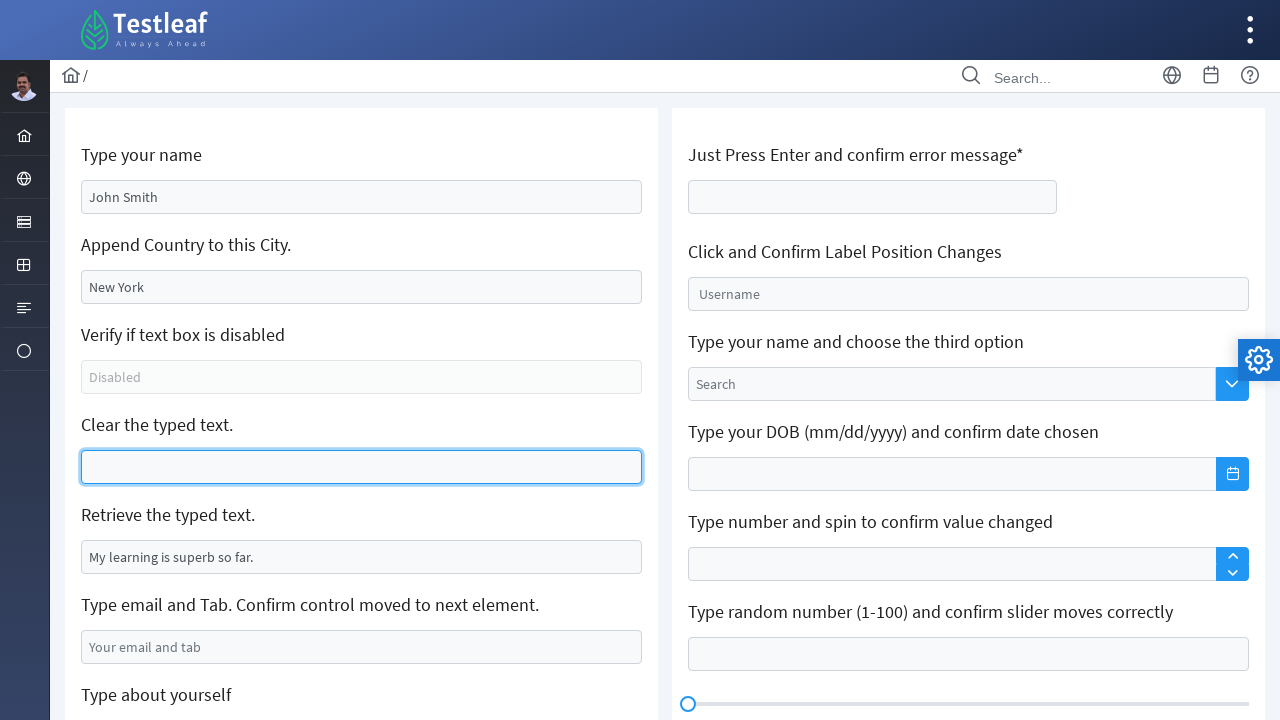

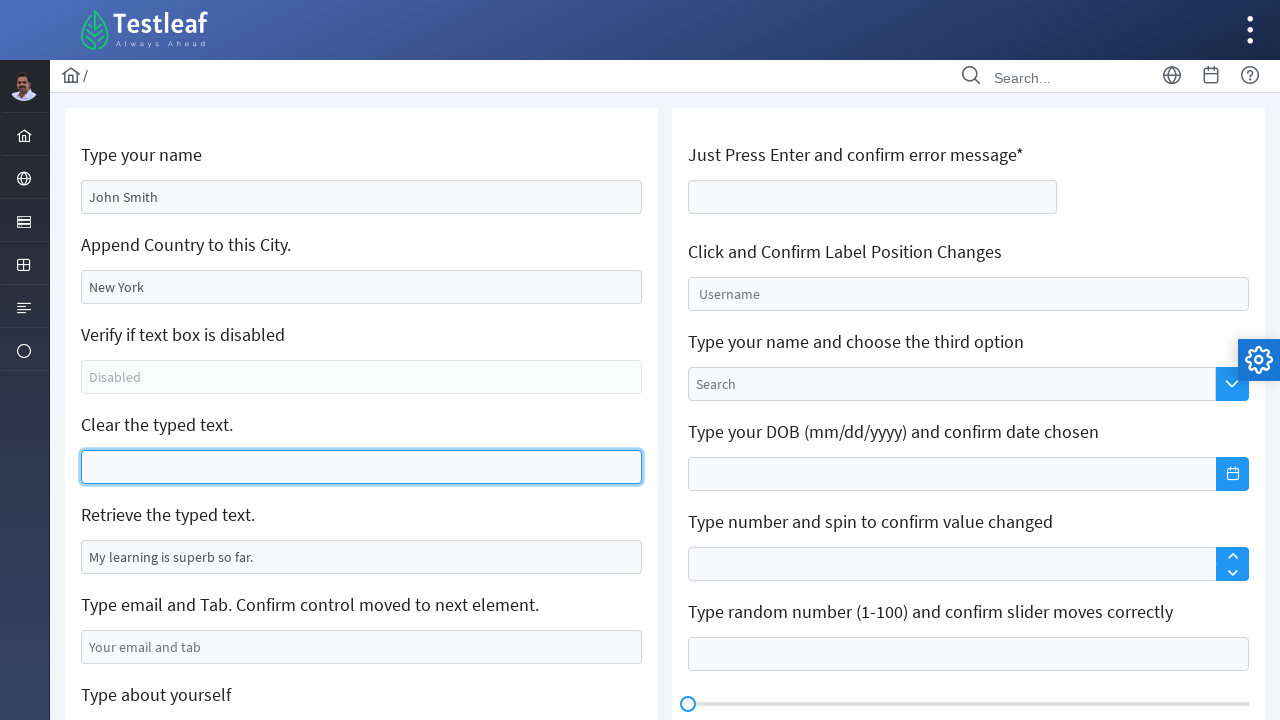